Navigates to Selenium Playground, clicks on Checkbox Demo link, and verifies the page header text

Starting URL: https://www.lambdatest.com/selenium-playground/

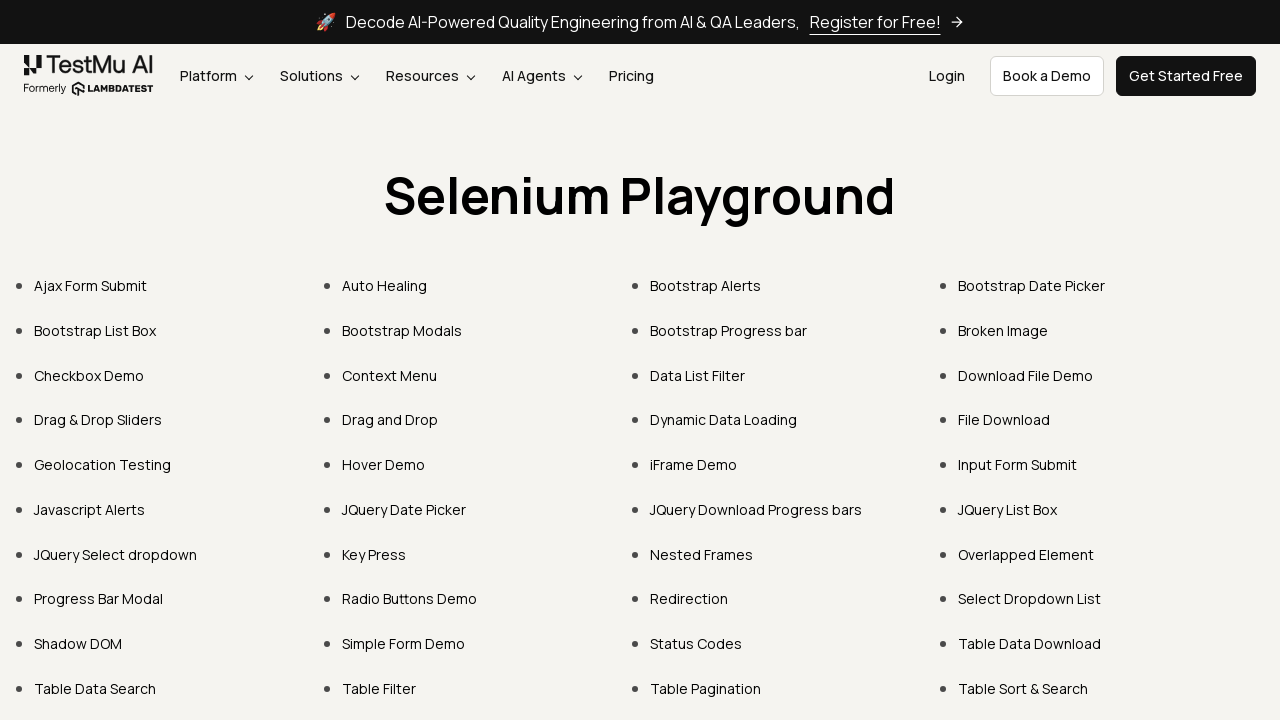

Navigated to Selenium Playground home page
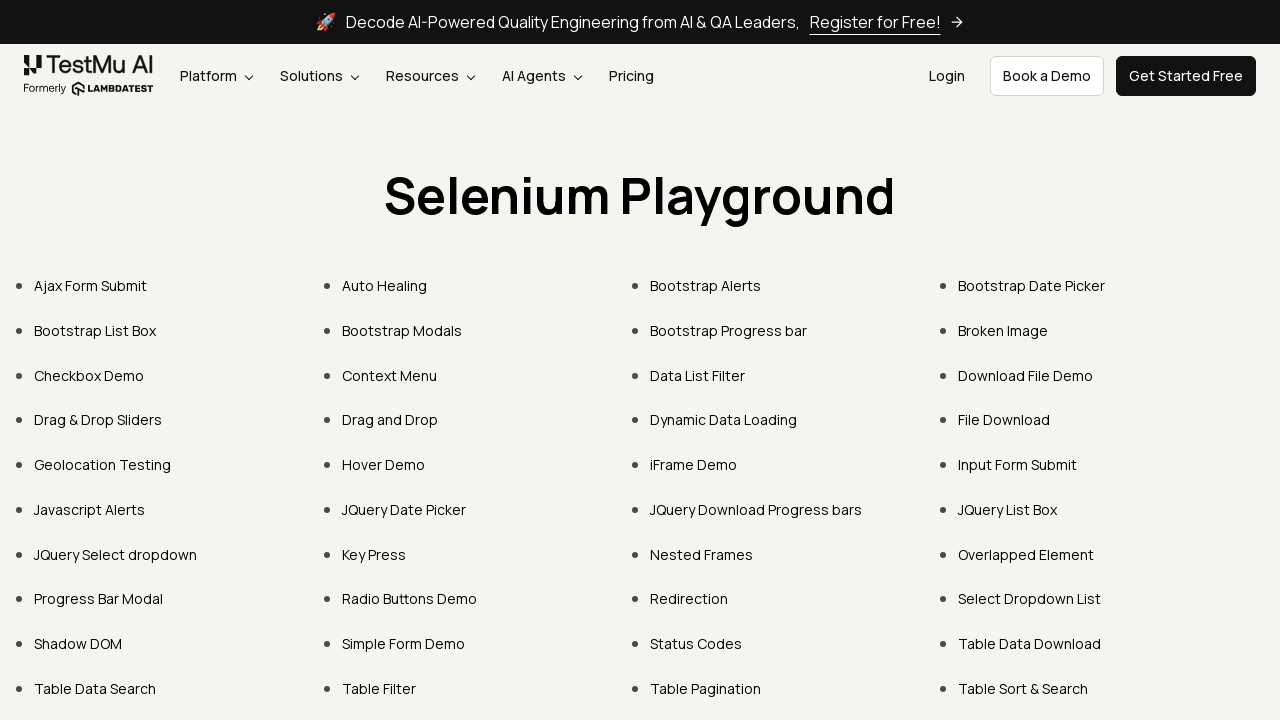

Clicked on Checkbox Demo link at (89, 375) on xpath=//a[text()='Checkbox Demo']
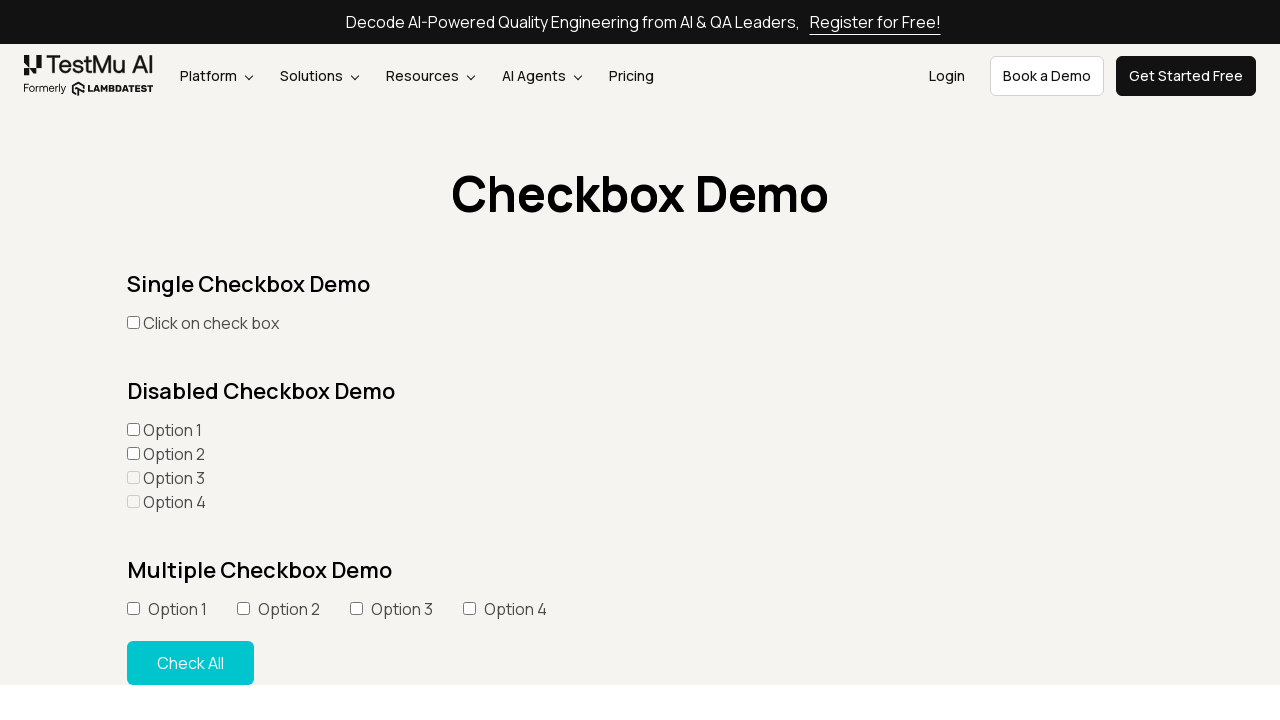

Located h1 header element
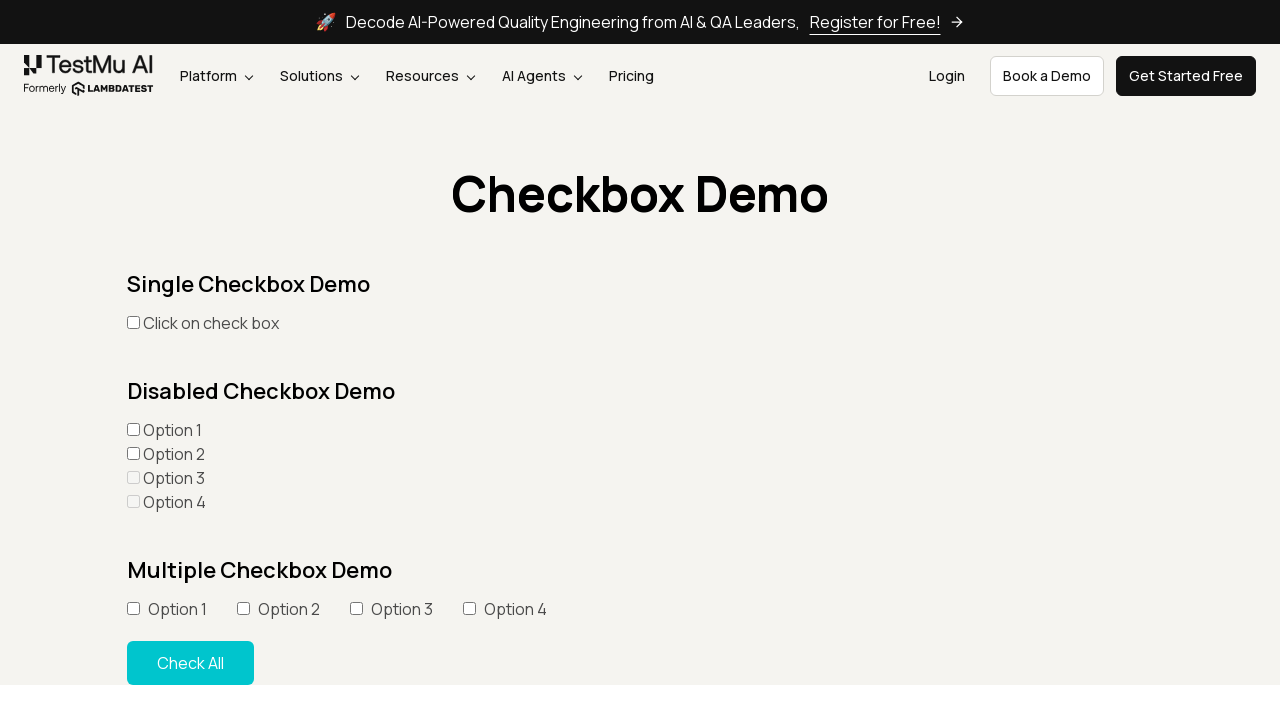

Verified page header text matches 'Checkbox Demo'
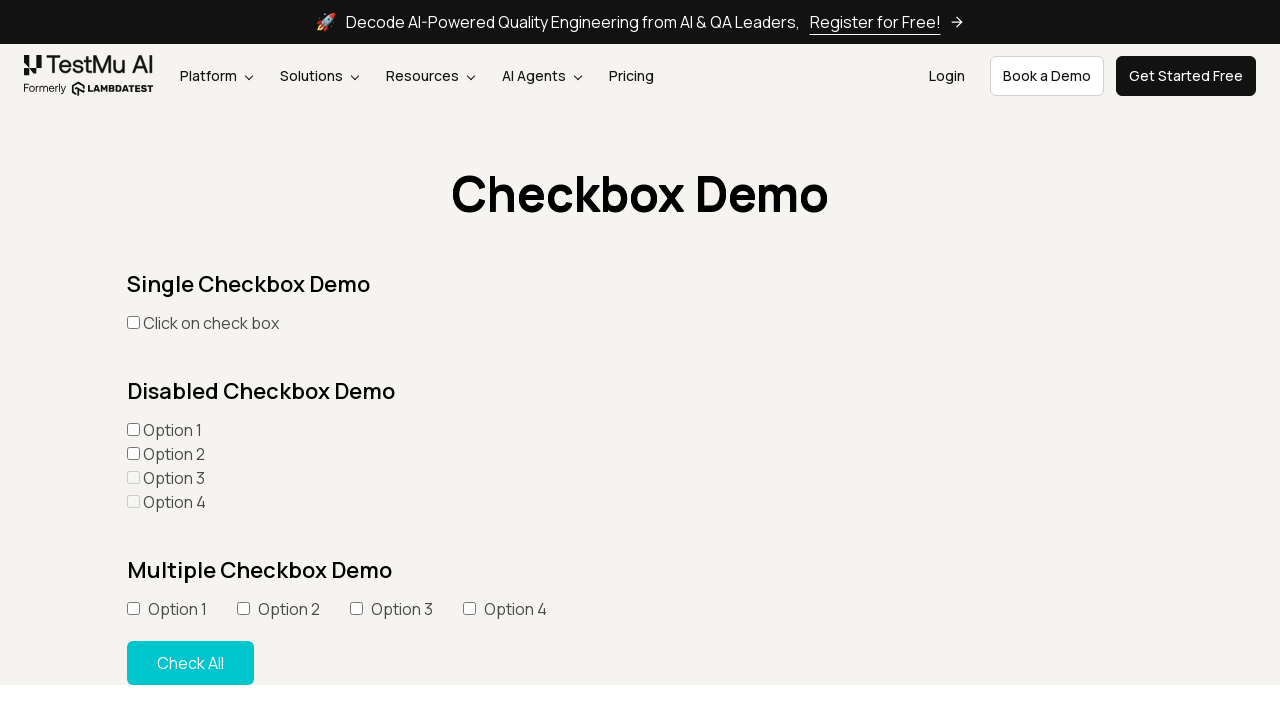

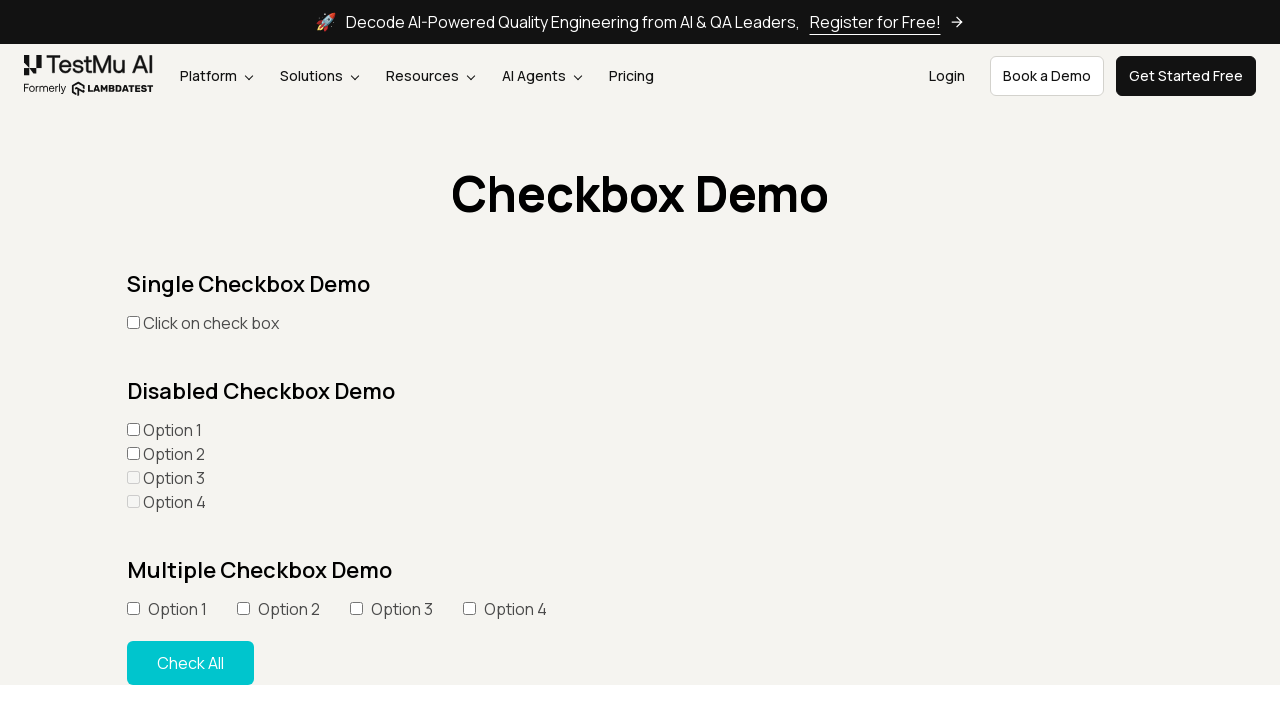